Tests dismissing a JavaScript confirm dialog popup by clicking a confirm button and dismissing the dialog that appears

Starting URL: https://rahulshettyacademy.com/AutomationPractice/

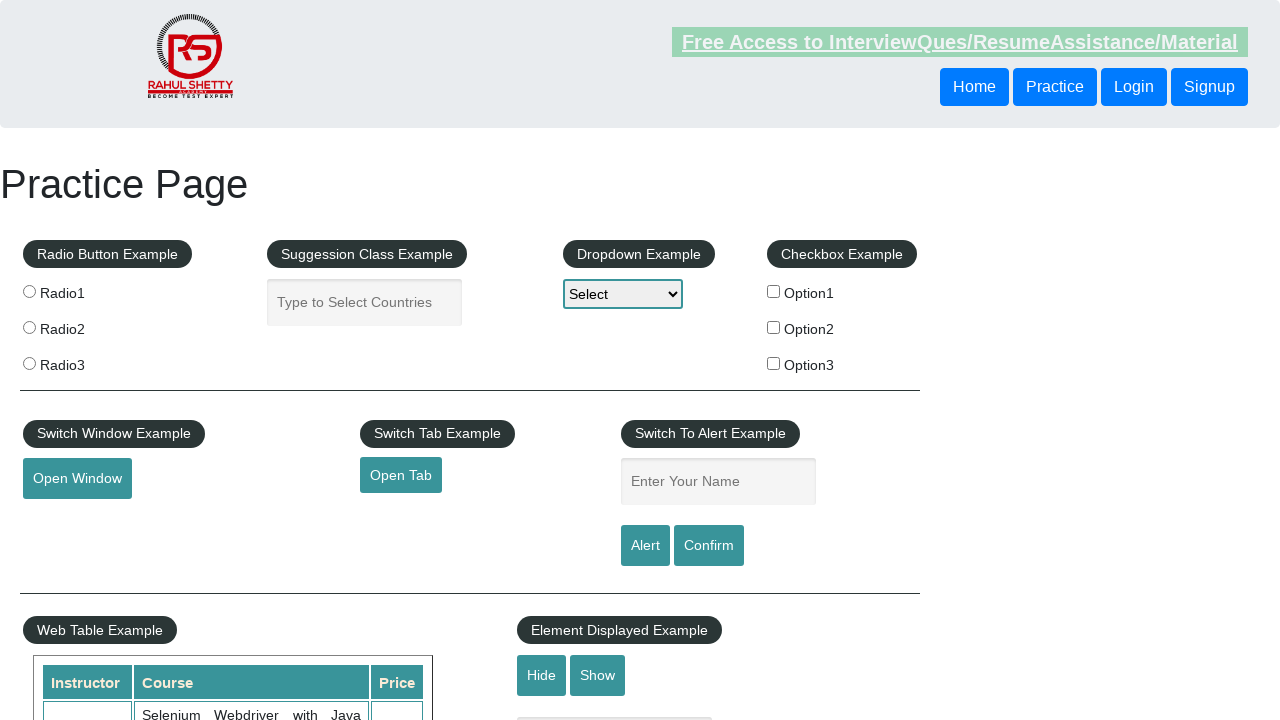

Set up dialog handler to dismiss any dialogs that appear
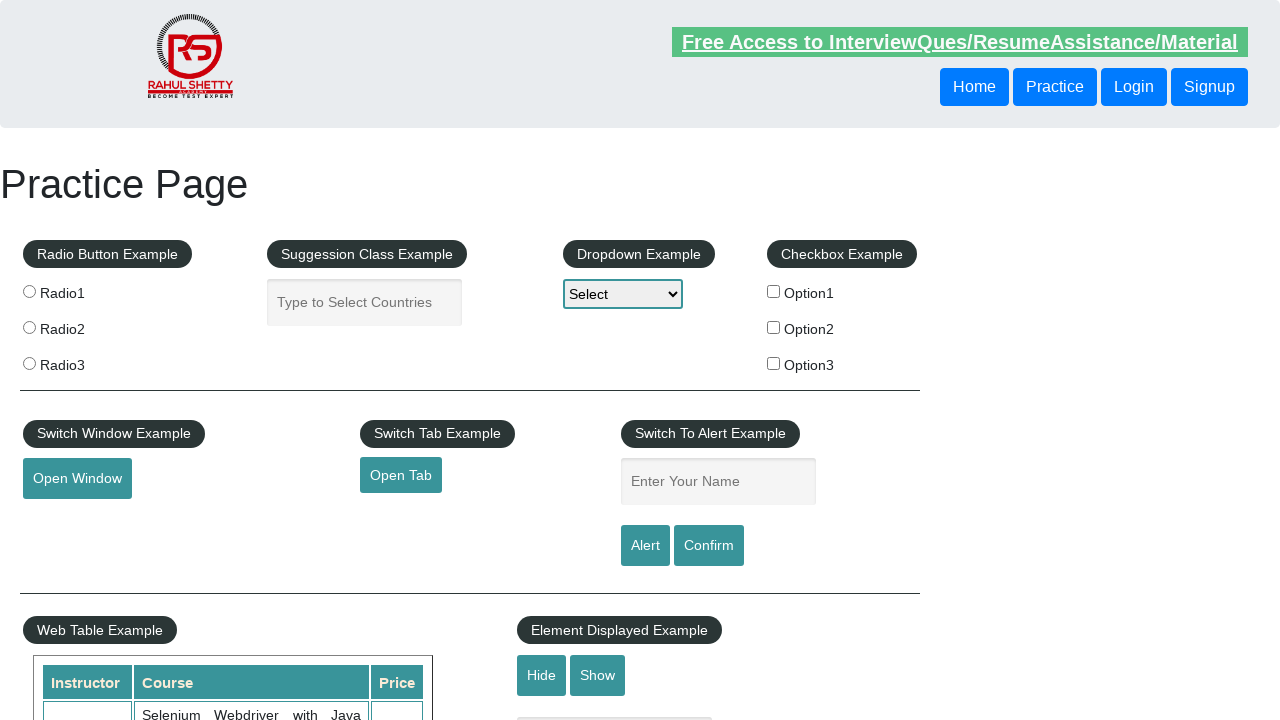

Clicked confirm button to trigger JavaScript confirm dialog at (709, 546) on #confirmbtn
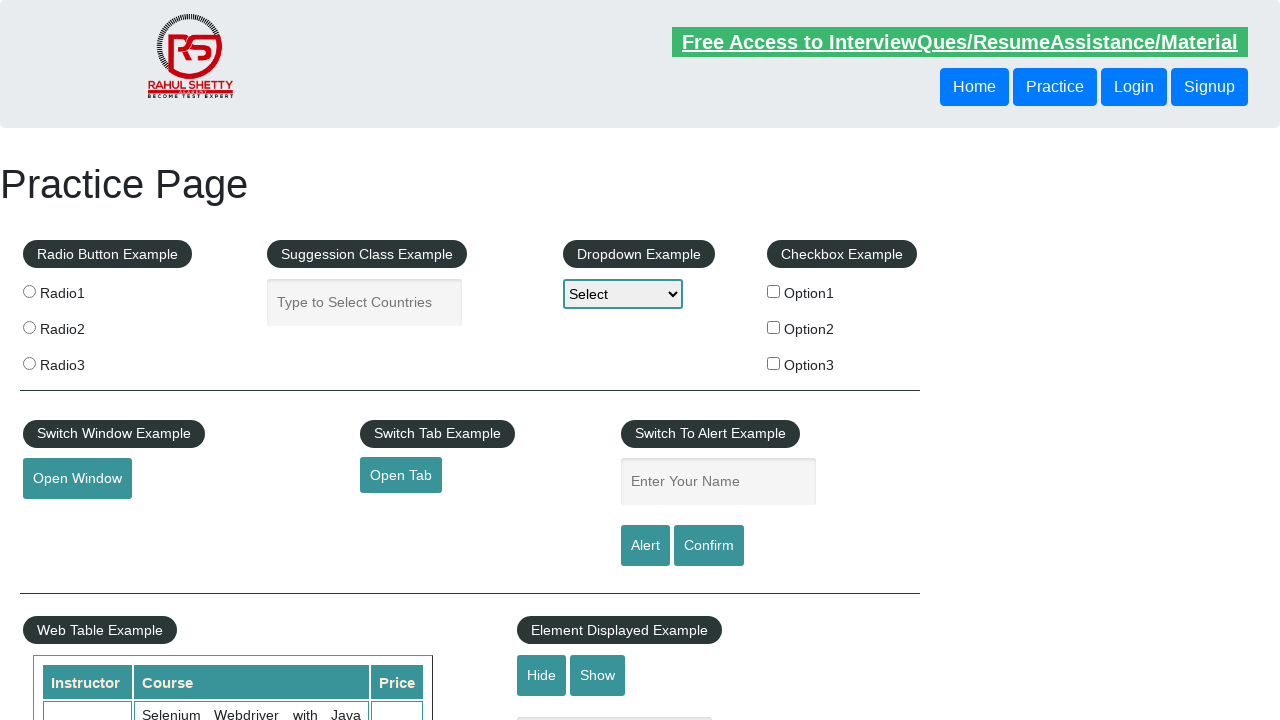

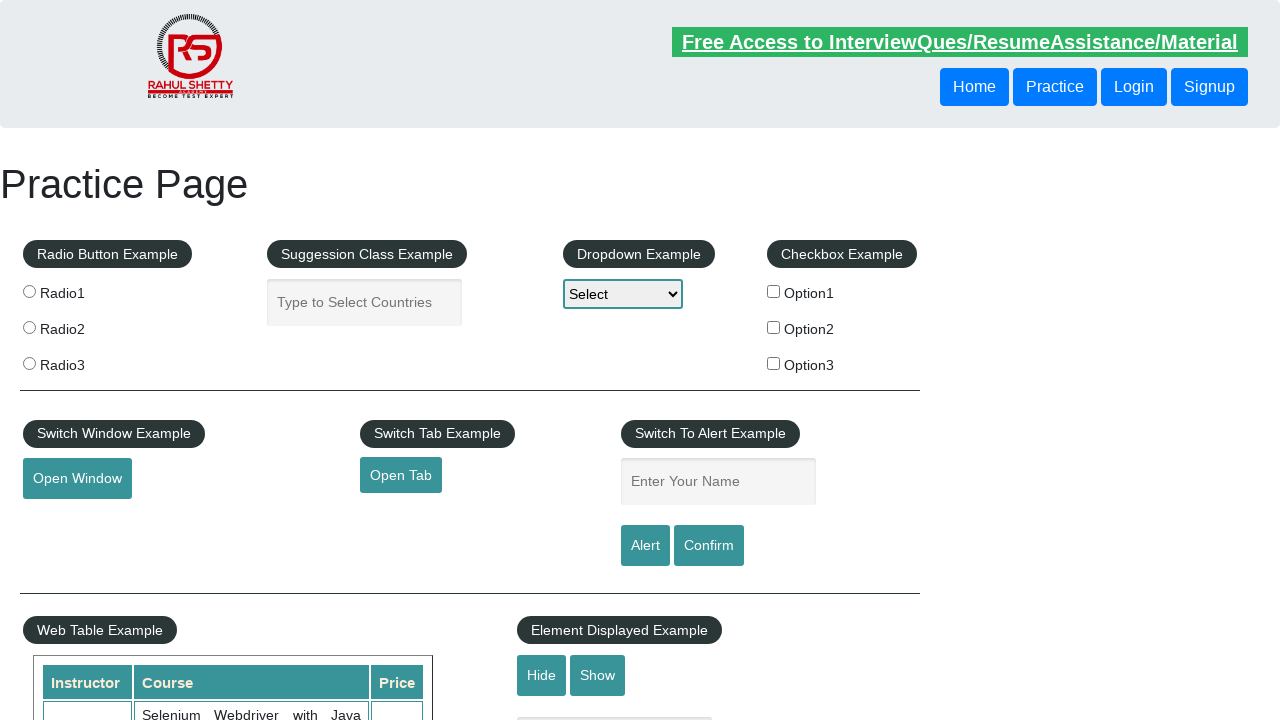